Tests filtering to display only active (uncompleted) todo items

Starting URL: https://demo.playwright.dev/todomvc

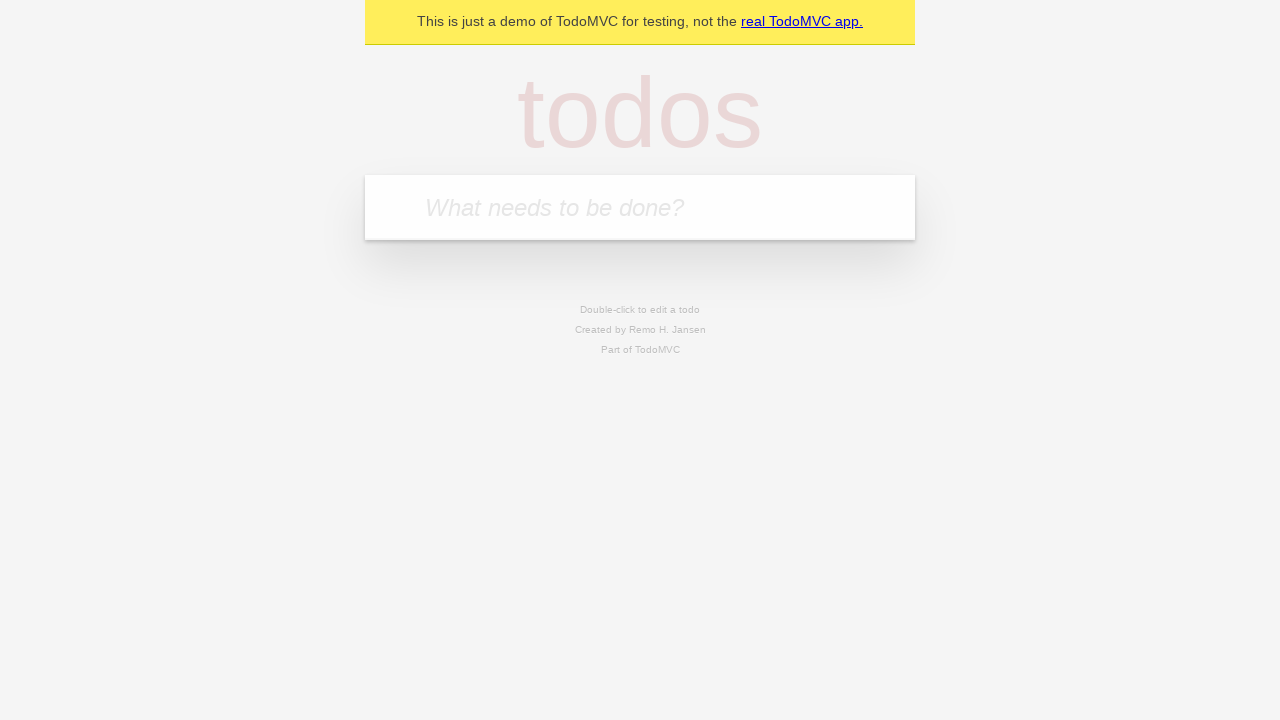

Filled todo input with 'buy some cheese' on internal:attr=[placeholder="What needs to be done?"i]
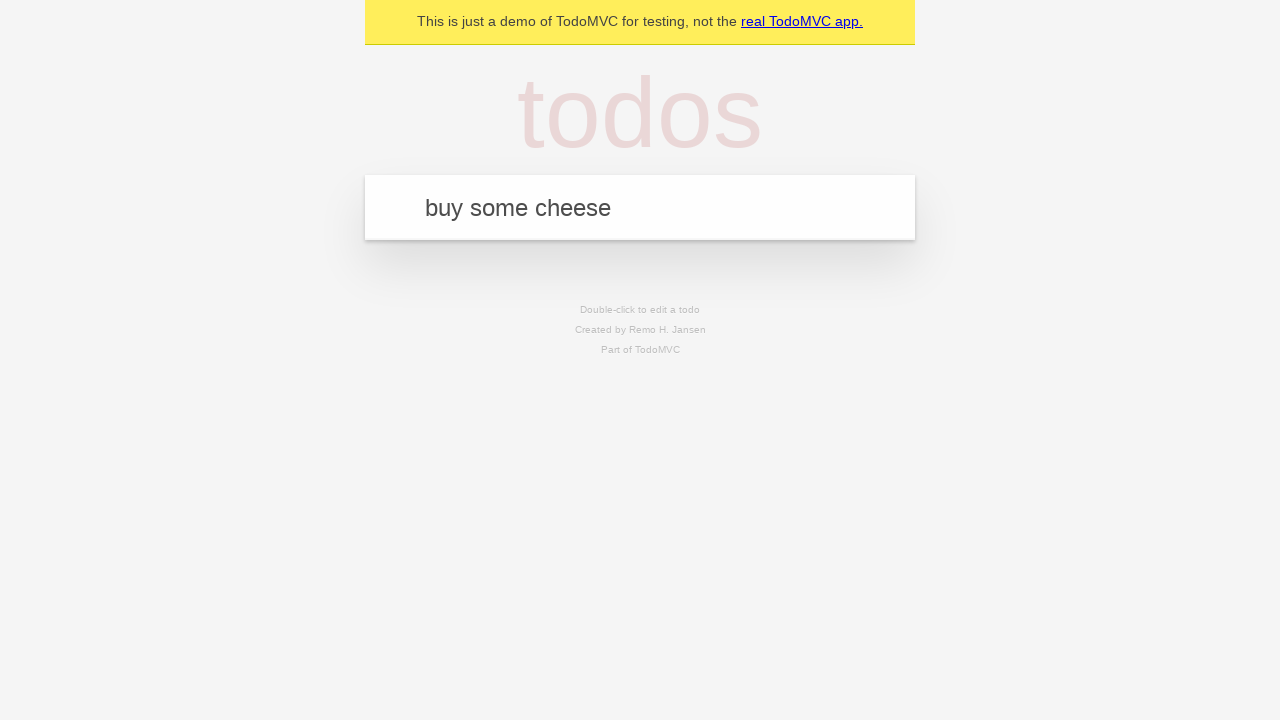

Pressed Enter to add first todo item on internal:attr=[placeholder="What needs to be done?"i]
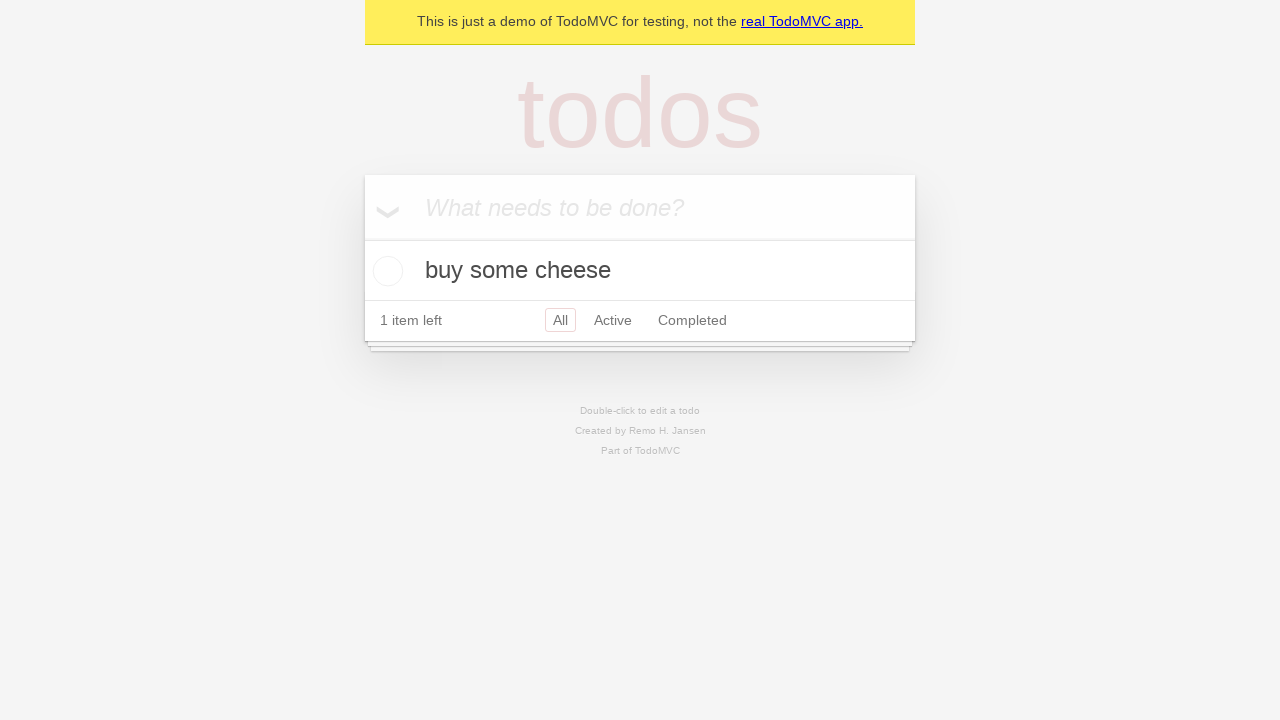

Filled todo input with 'feed the cat' on internal:attr=[placeholder="What needs to be done?"i]
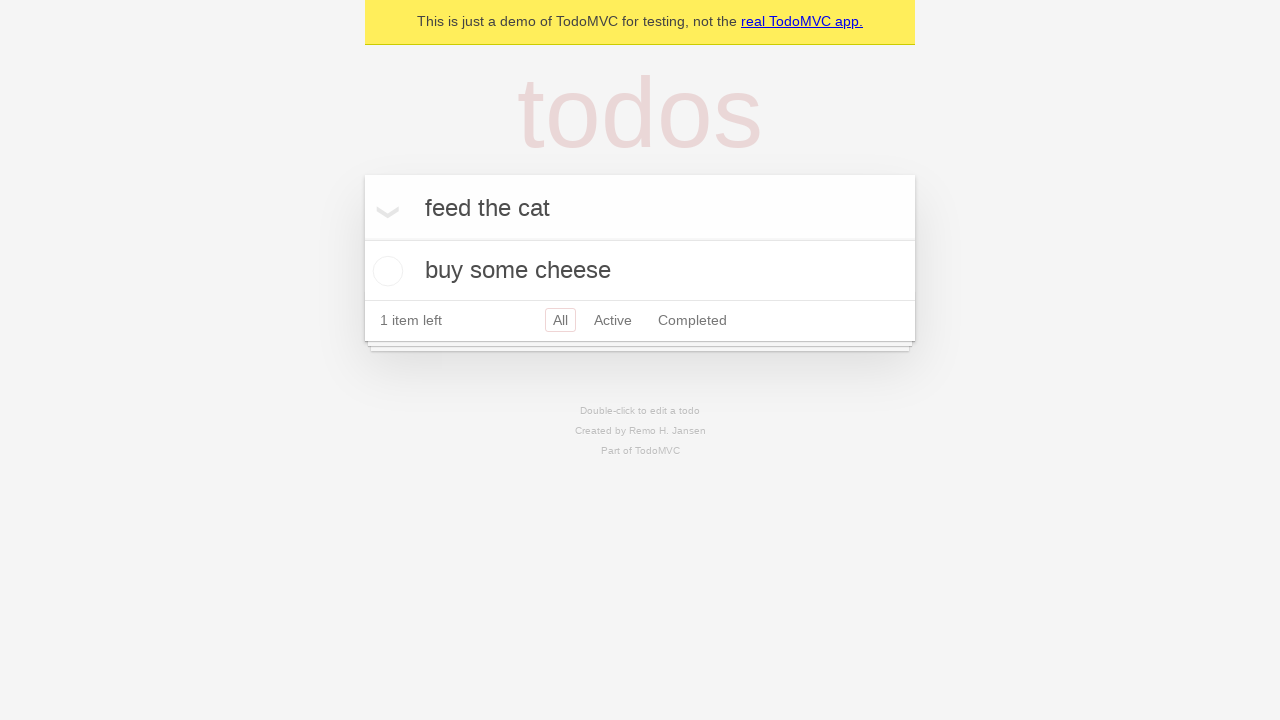

Pressed Enter to add second todo item on internal:attr=[placeholder="What needs to be done?"i]
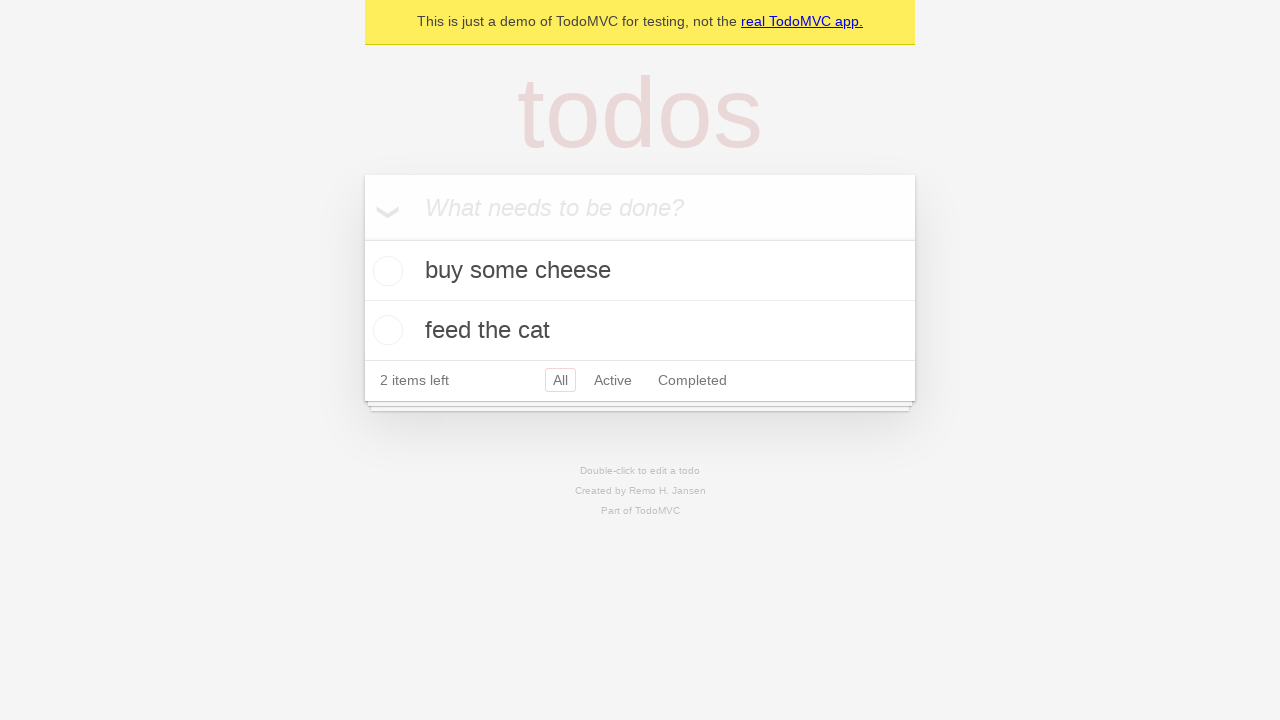

Filled todo input with 'book a doctors appointment' on internal:attr=[placeholder="What needs to be done?"i]
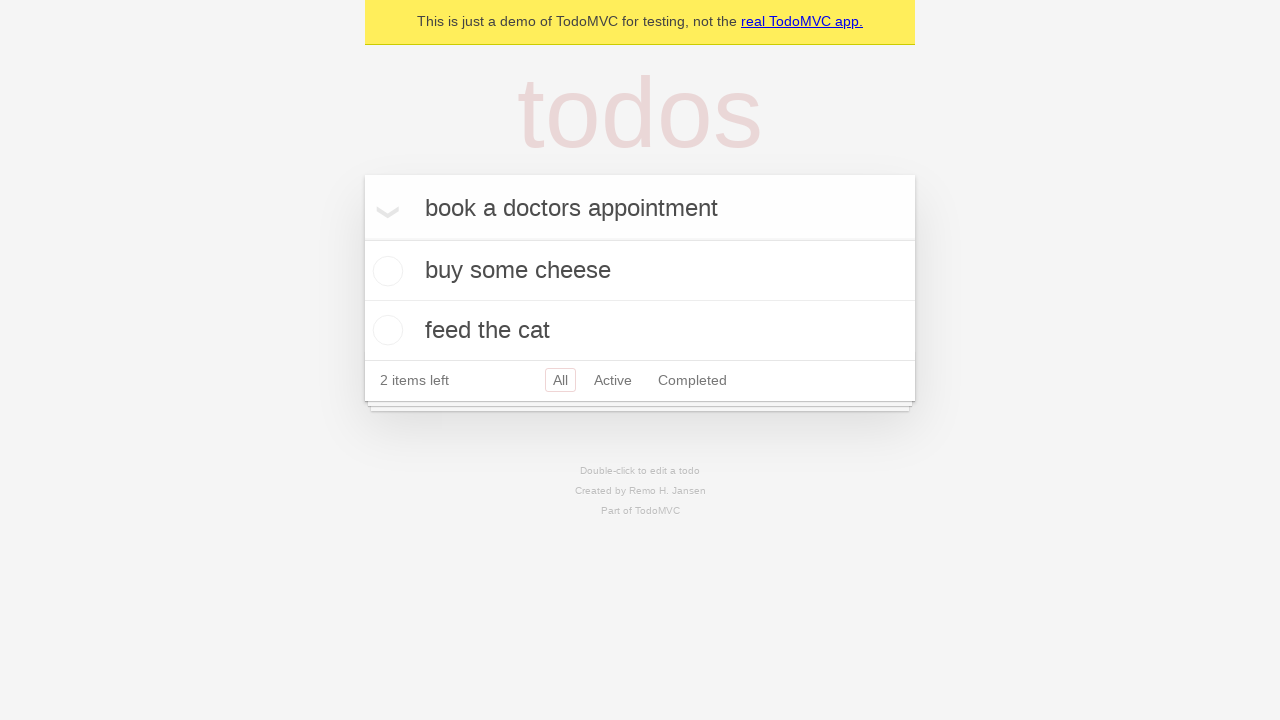

Pressed Enter to add third todo item on internal:attr=[placeholder="What needs to be done?"i]
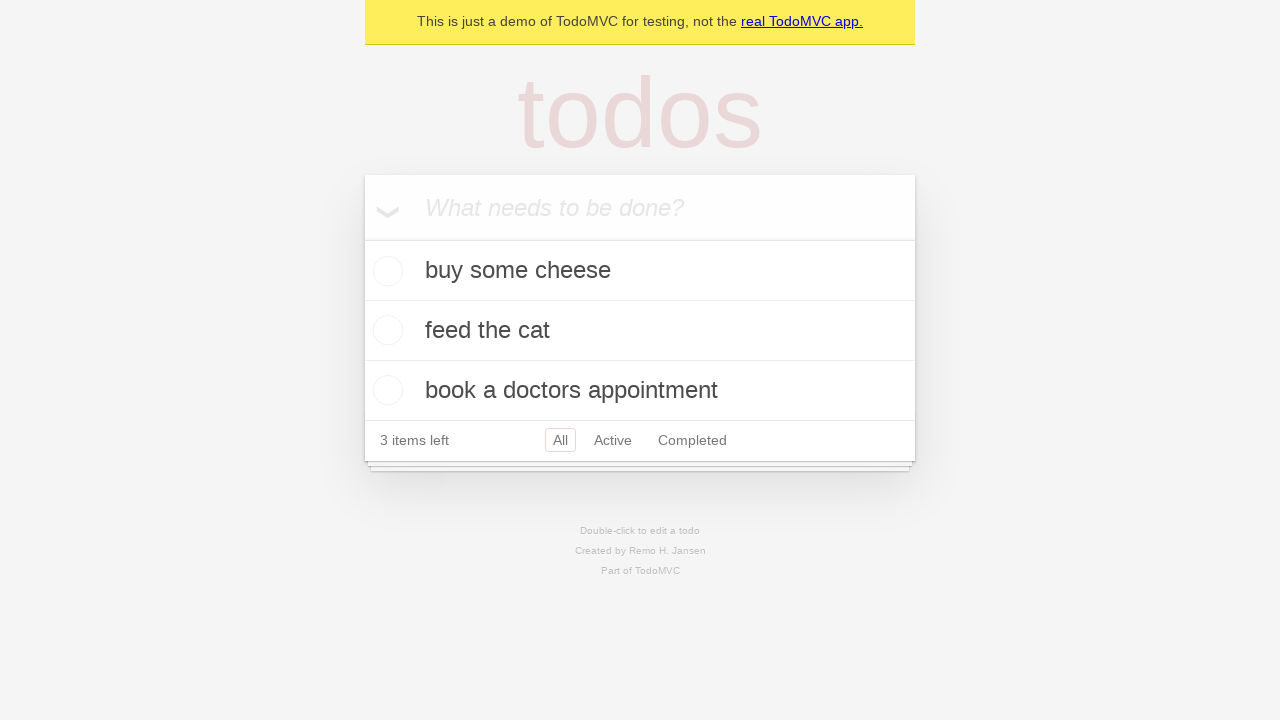

Checked the second todo item checkbox to mark as completed at (385, 330) on internal:testid=[data-testid="todo-item"s] >> nth=1 >> internal:role=checkbox
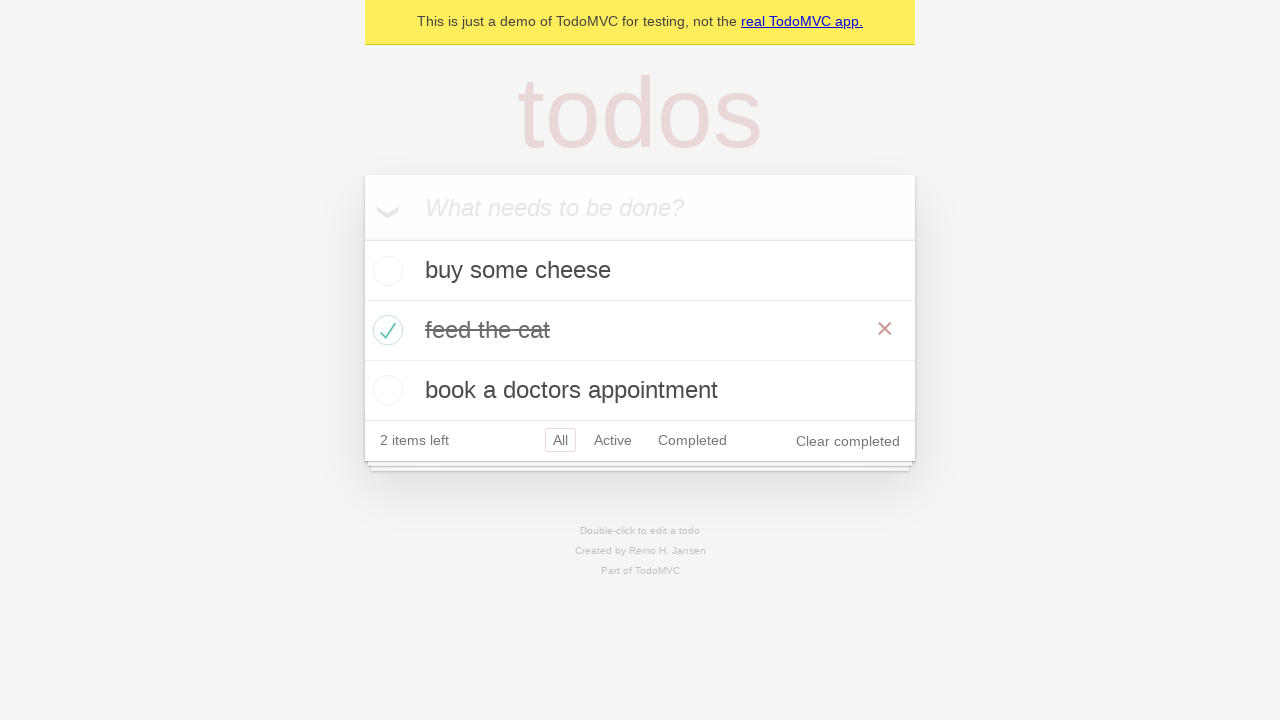

Clicked Active filter link to display only uncompleted items at (613, 440) on internal:role=link[name="Active"i]
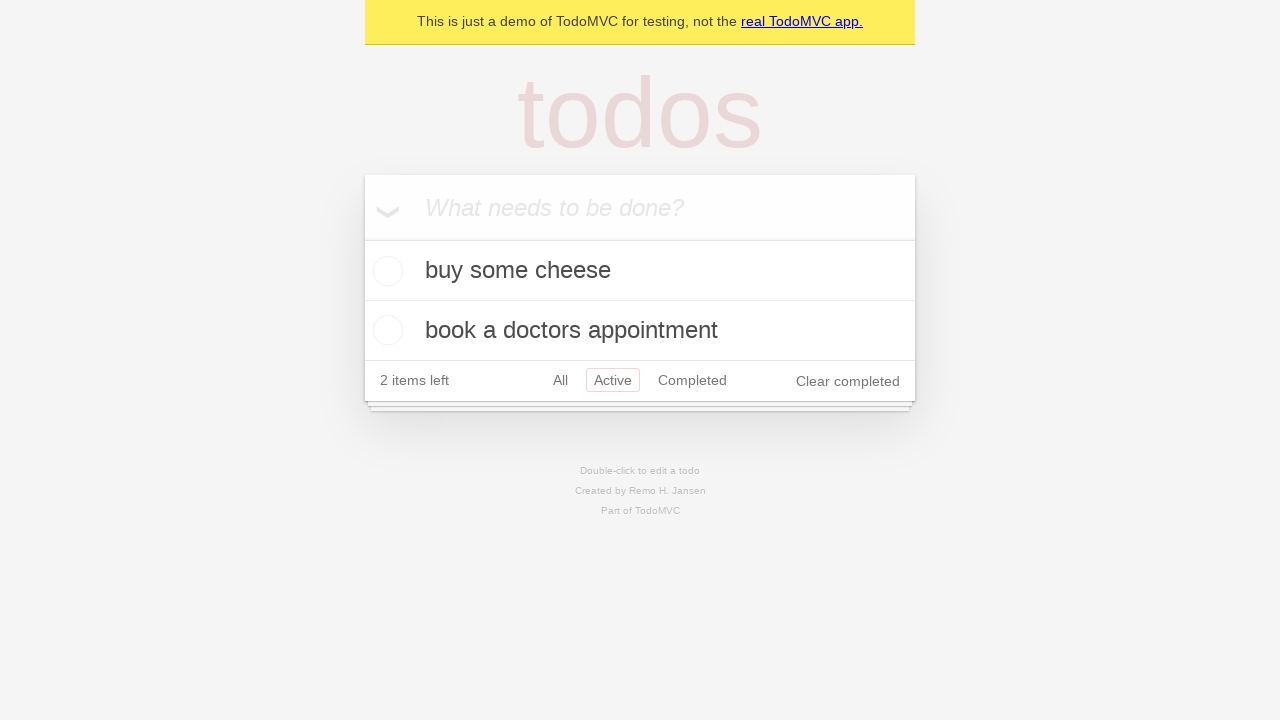

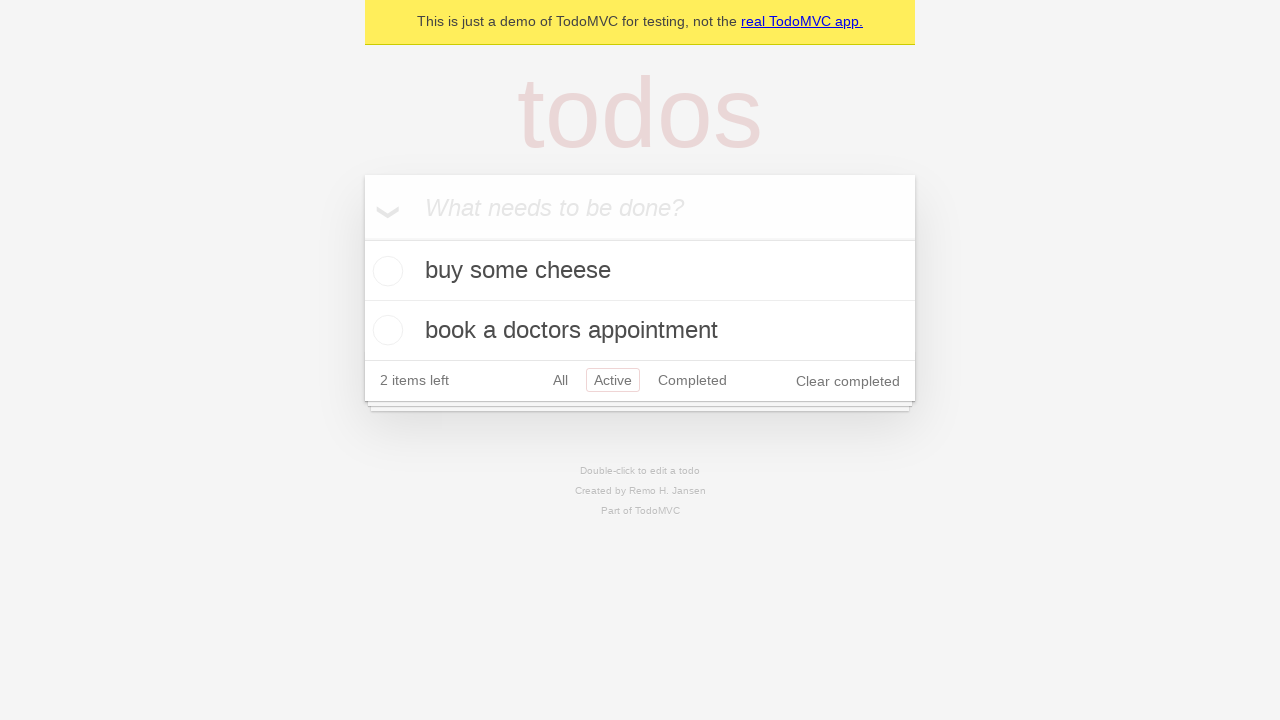